Tests double-click functionality on a W3Schools demo page by entering text in the first field and double-clicking a button to copy it to the second field.

Starting URL: https://www.w3schools.com/tags/tryit.asp?filename=tryhtml5_ev_ondblclick3

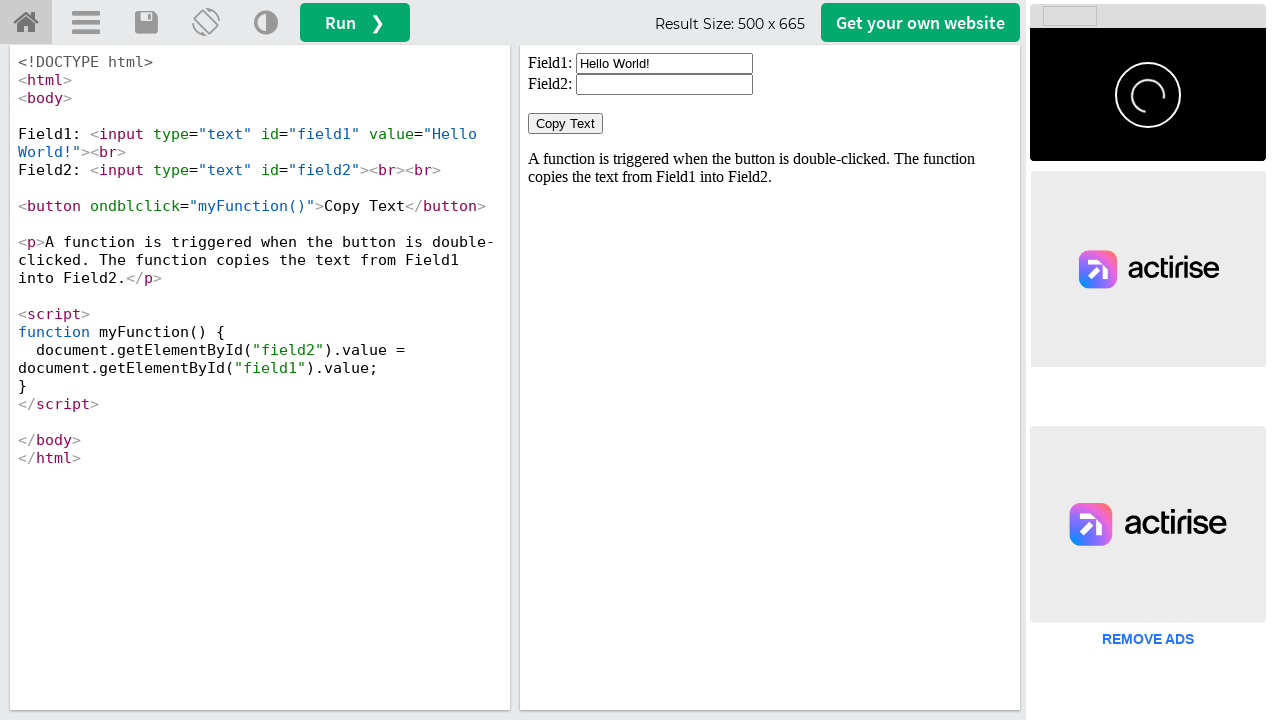

Waited for field1 element in iframe to be ready
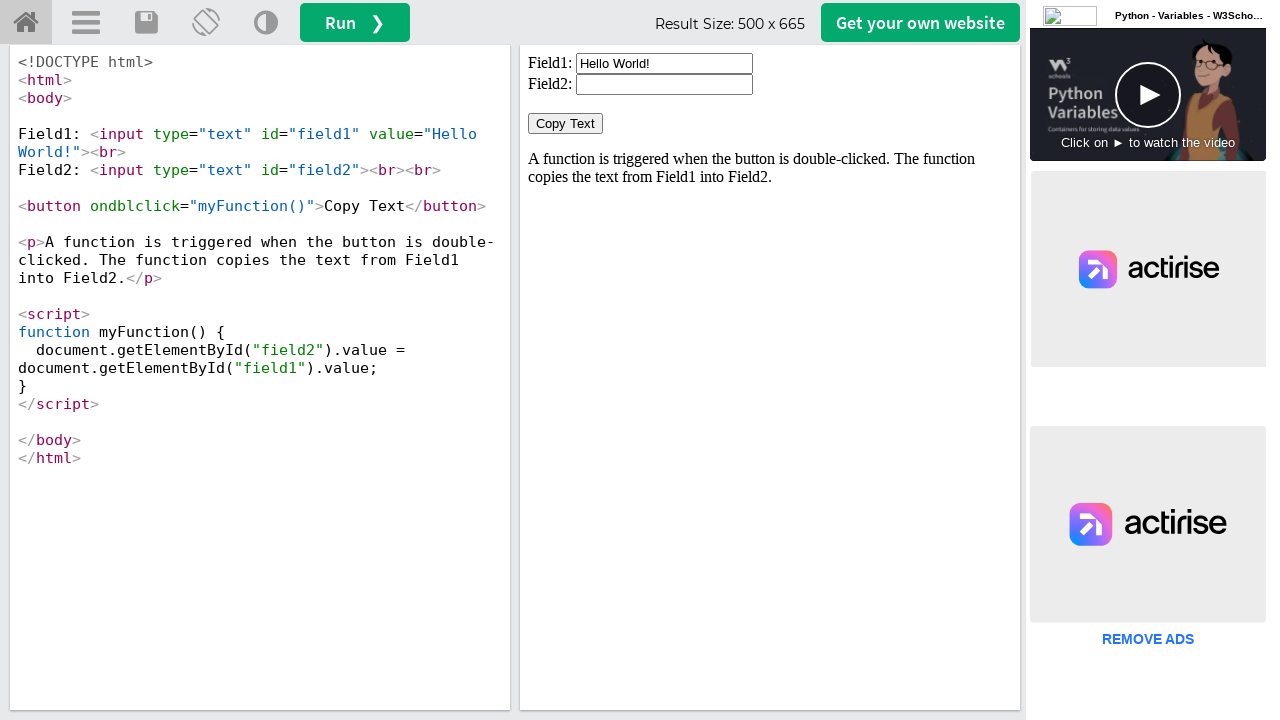

Located the iframeResult frame
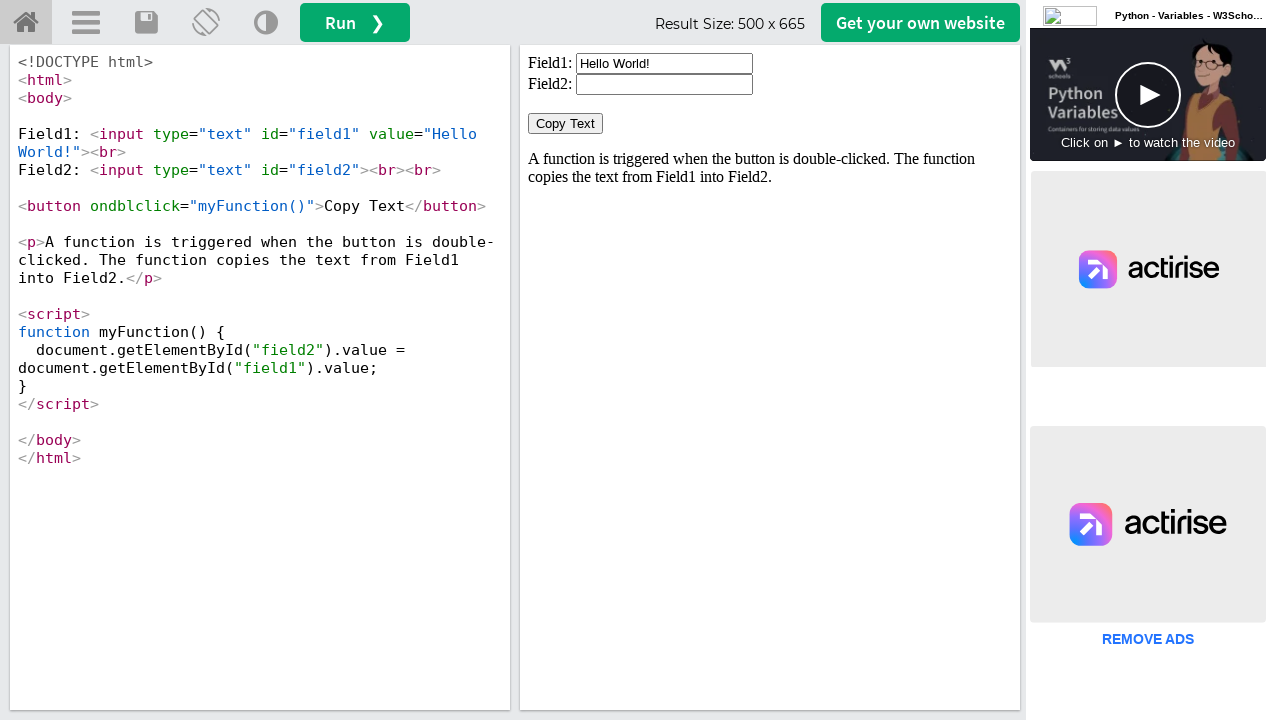

Cleared the first input field on #iframeResult >> internal:control=enter-frame >> #field1
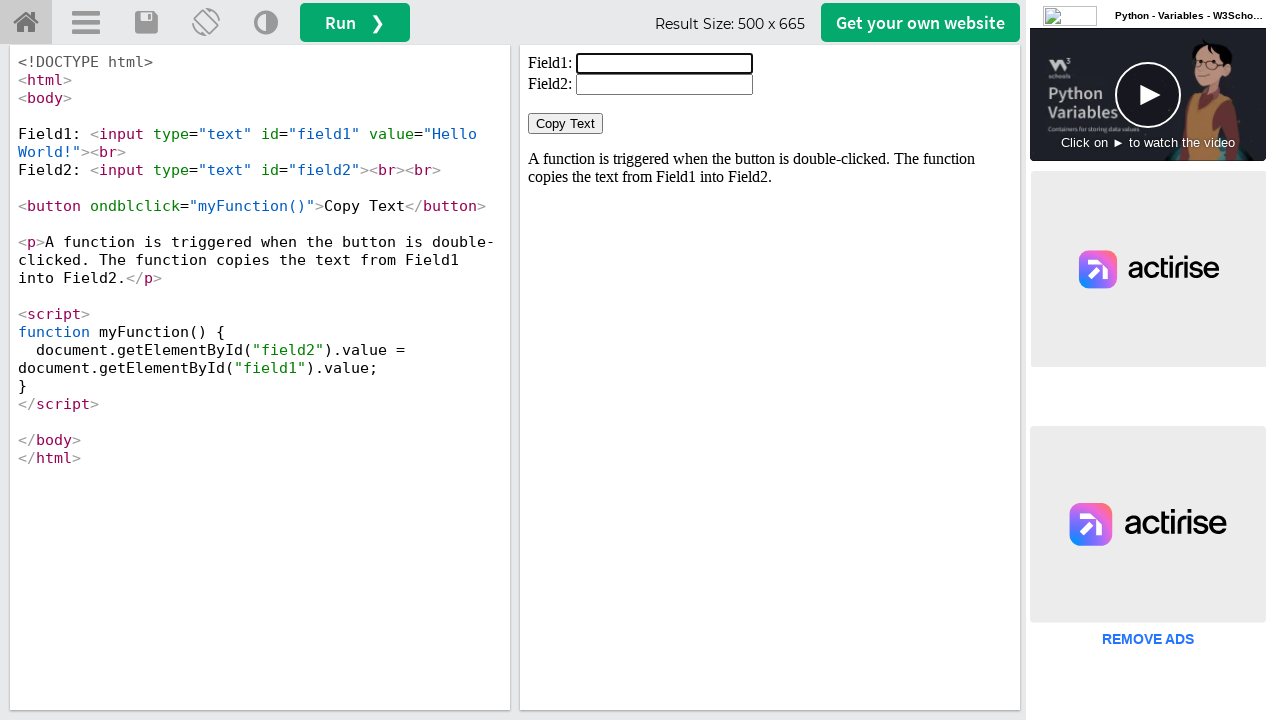

Entered 'Bhuvana' in the first input field on #iframeResult >> internal:control=enter-frame >> #field1
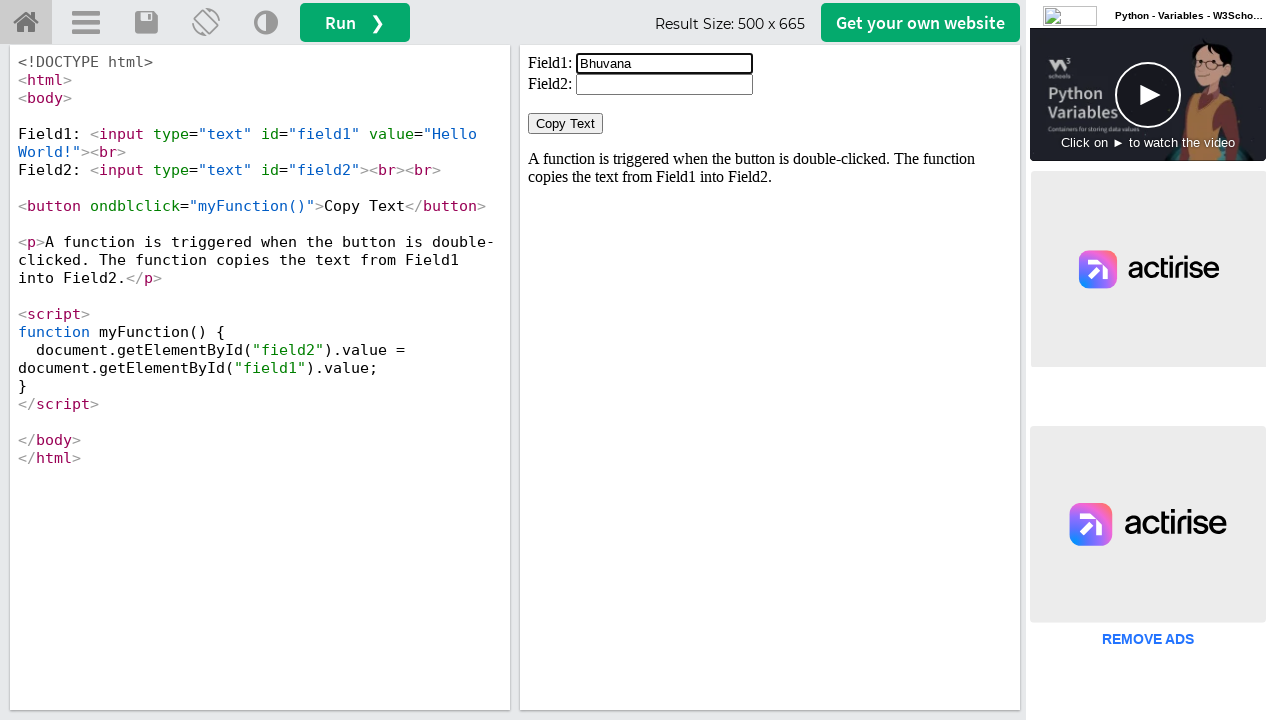

Double-clicked the button to trigger copy function at (566, 124) on #iframeResult >> internal:control=enter-frame >> xpath=//button[@ondblclick='myF
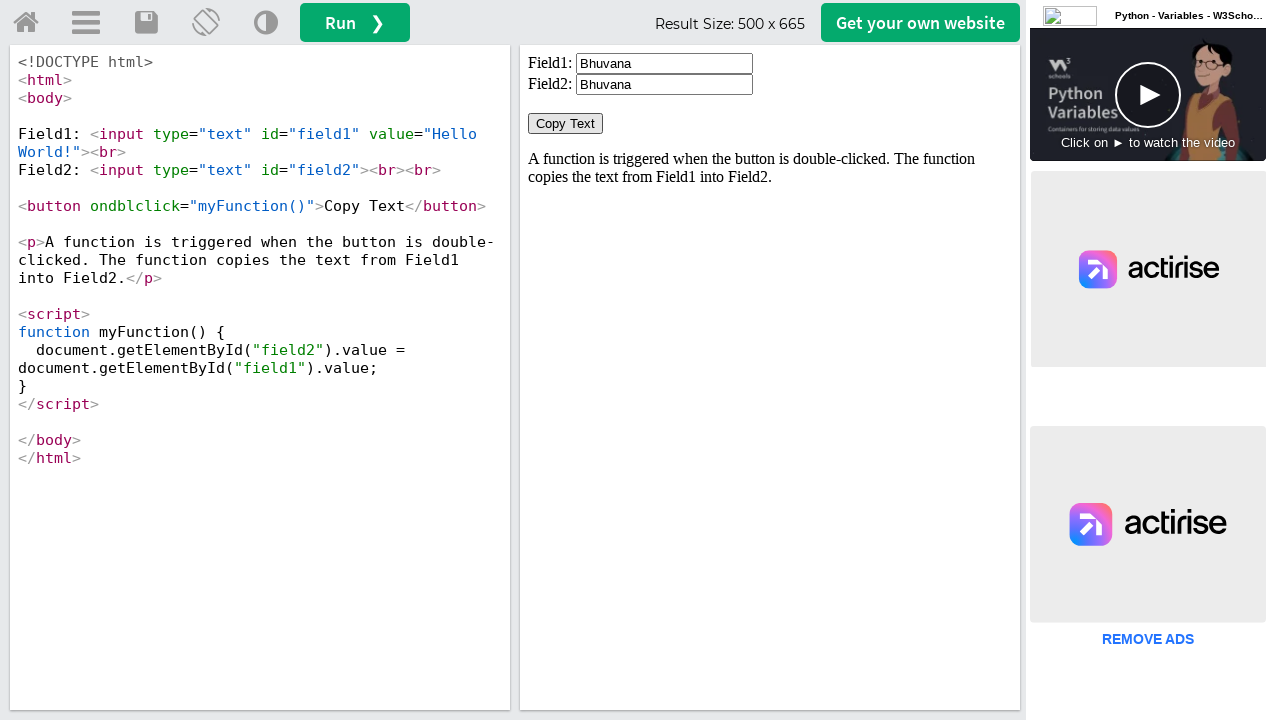

Waited 500ms for the copy action to complete
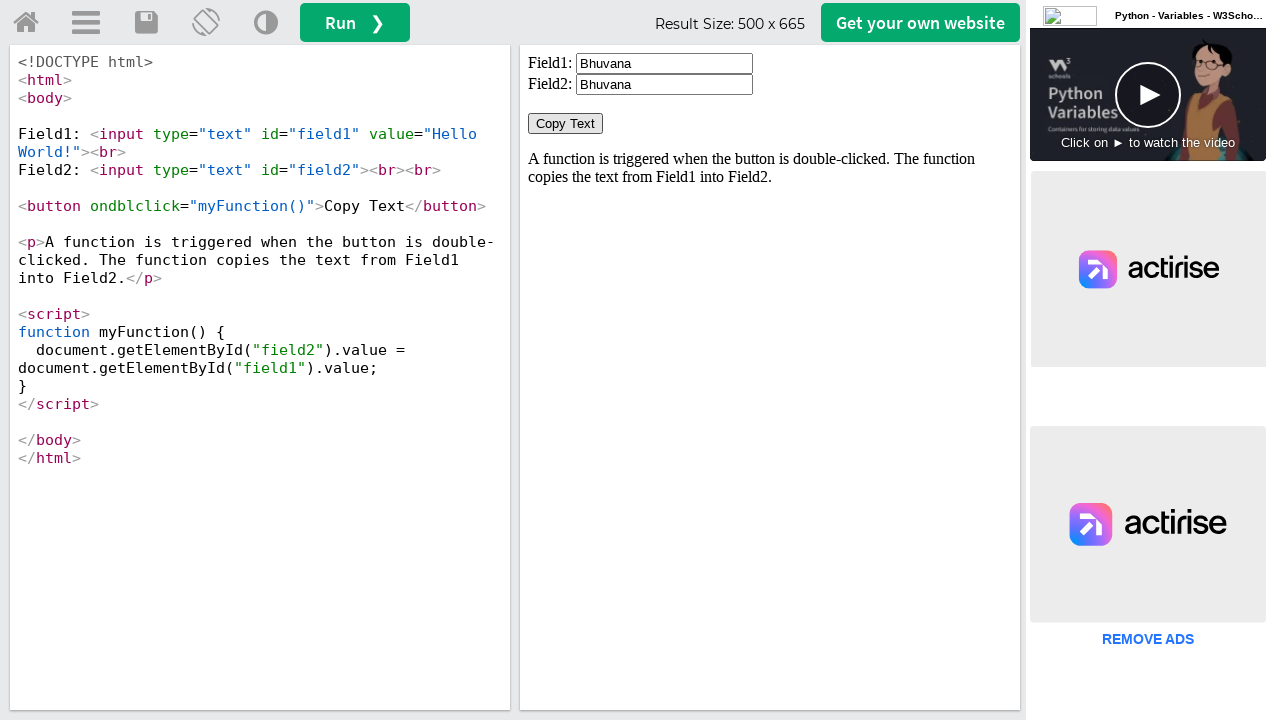

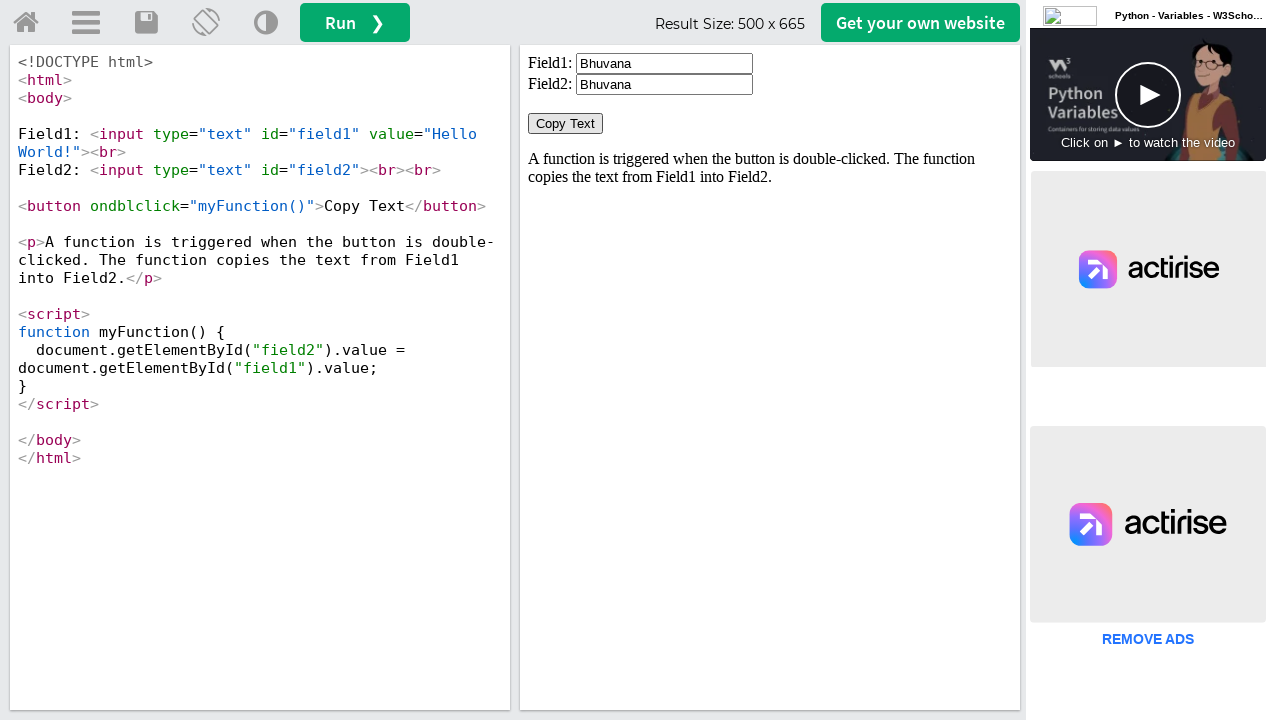